Tests drag and drop functionality by dragging an element onto a drop target and verifying the drop was successful

Starting URL: http://jqueryui.com/resources/demos/droppable/default.html

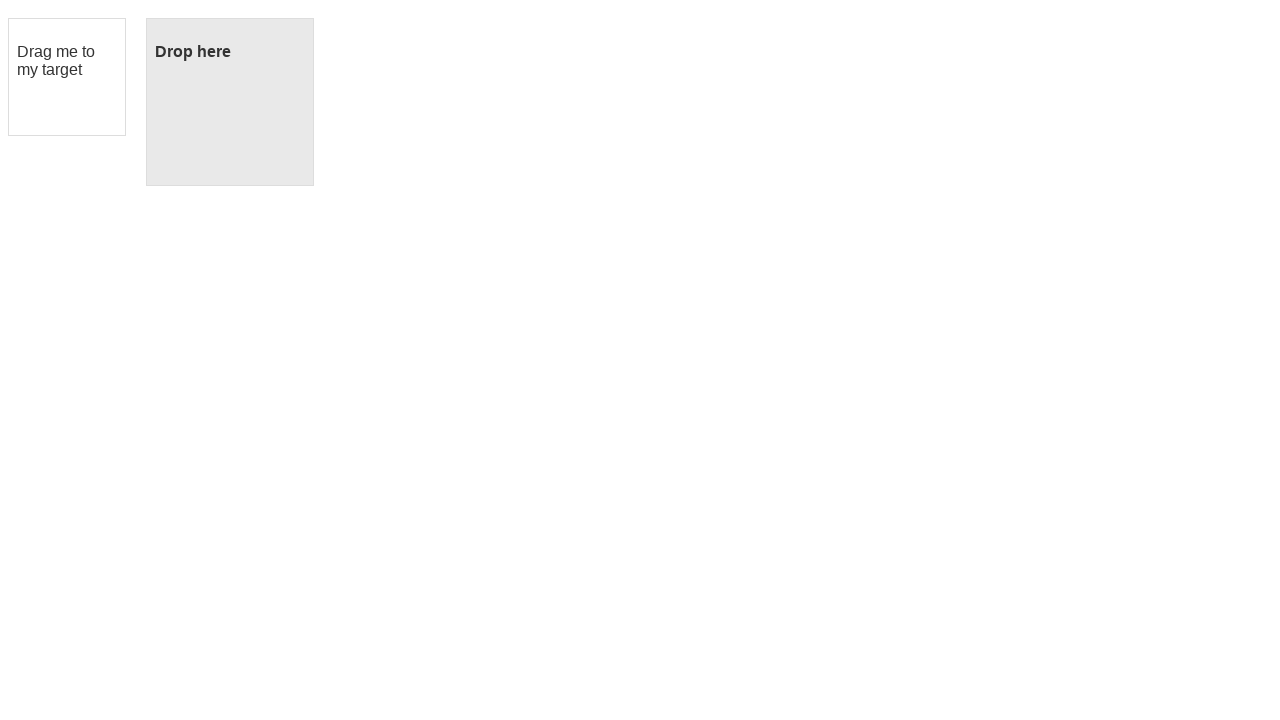

Located the draggable element
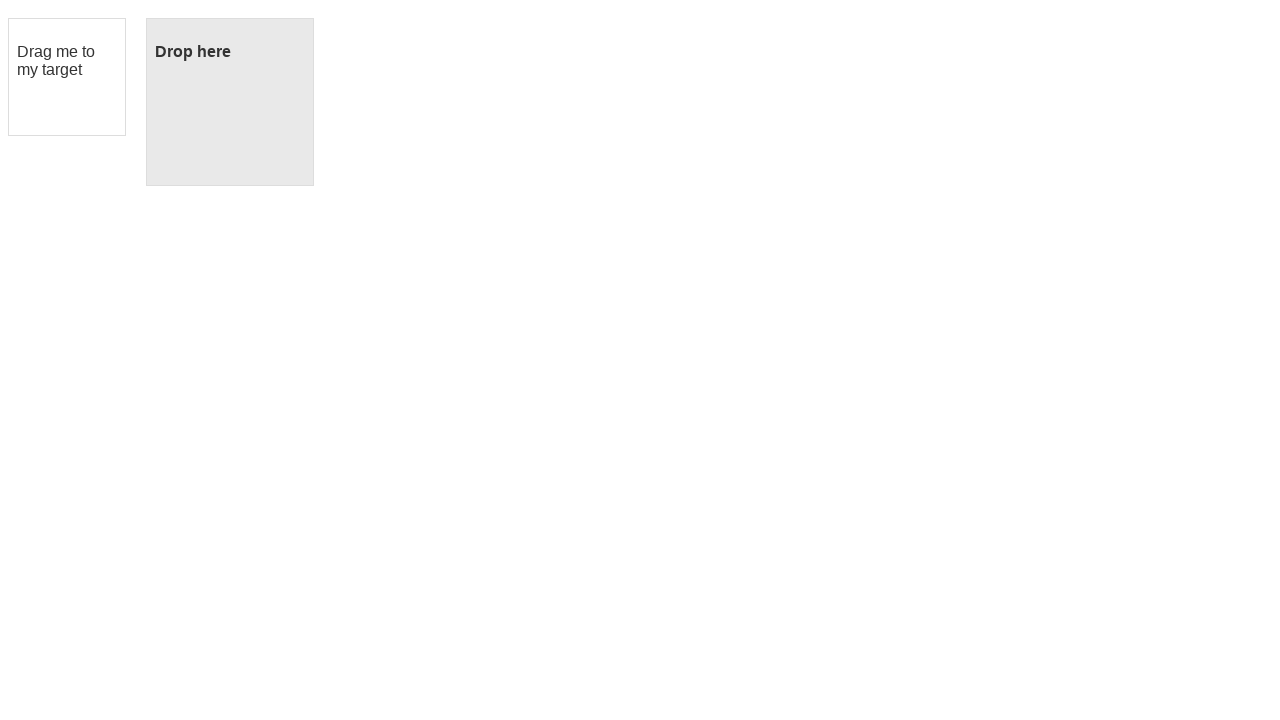

Located the droppable target element
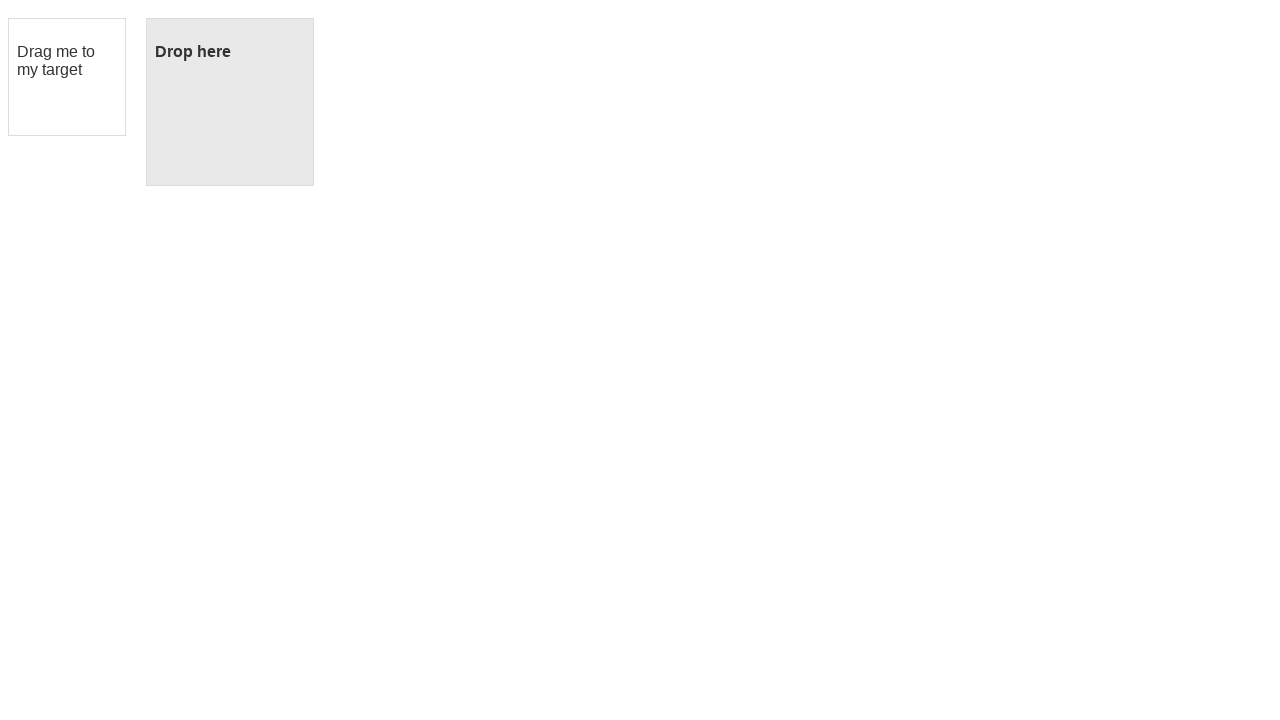

Dragged the draggable element onto the droppable target at (230, 102)
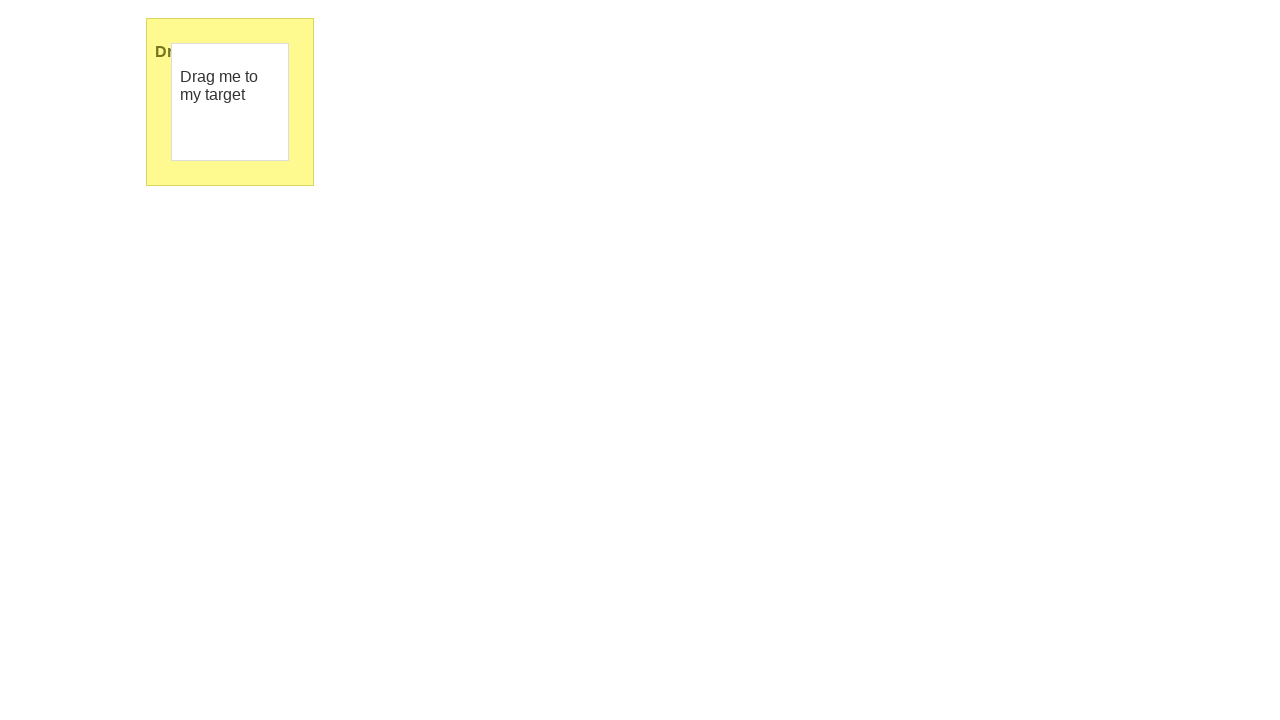

Verified drop was successful by confirming 'Dropped!' text appeared
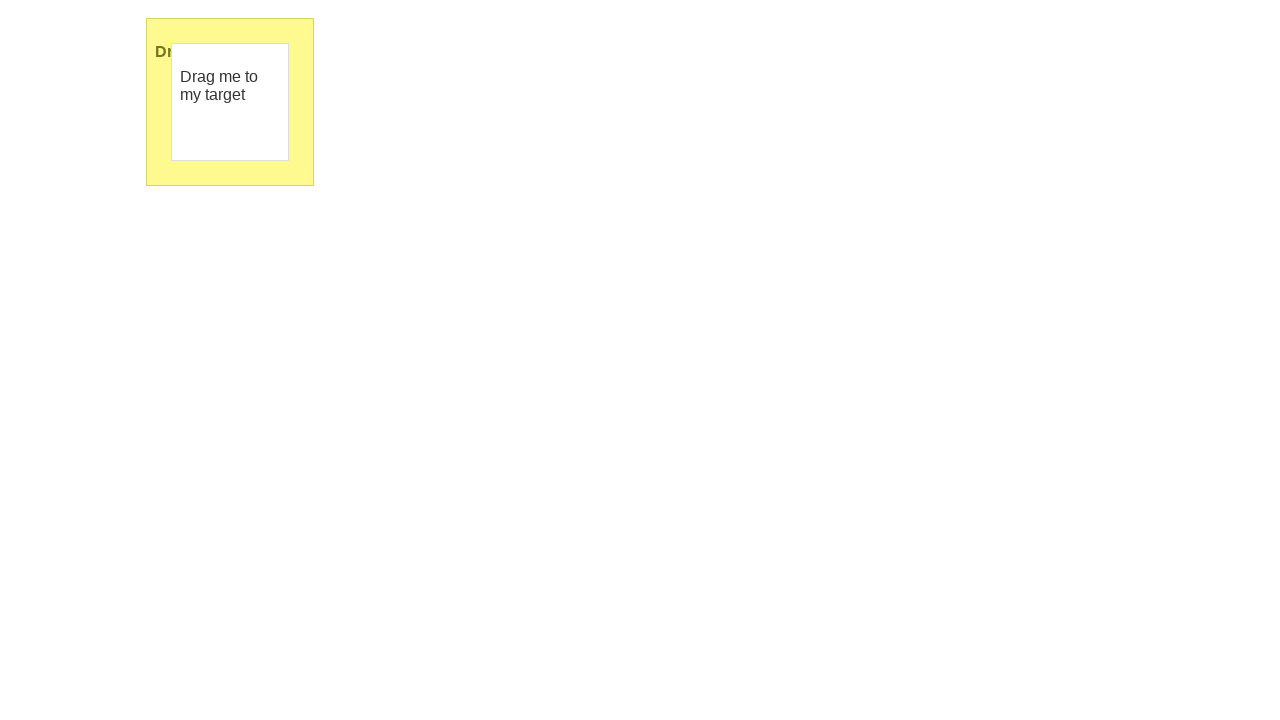

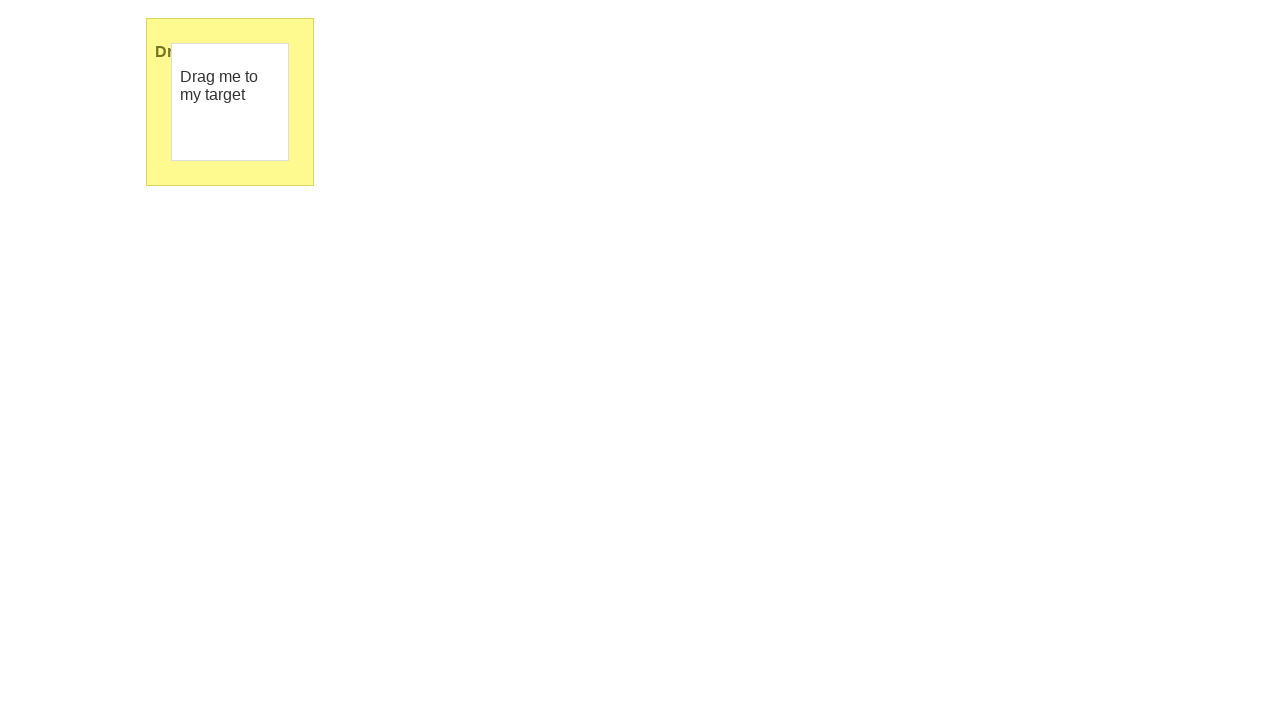